Opens the search dialog, searches for a term, and verifies search results are displayed

Starting URL: https://playwright.dev/

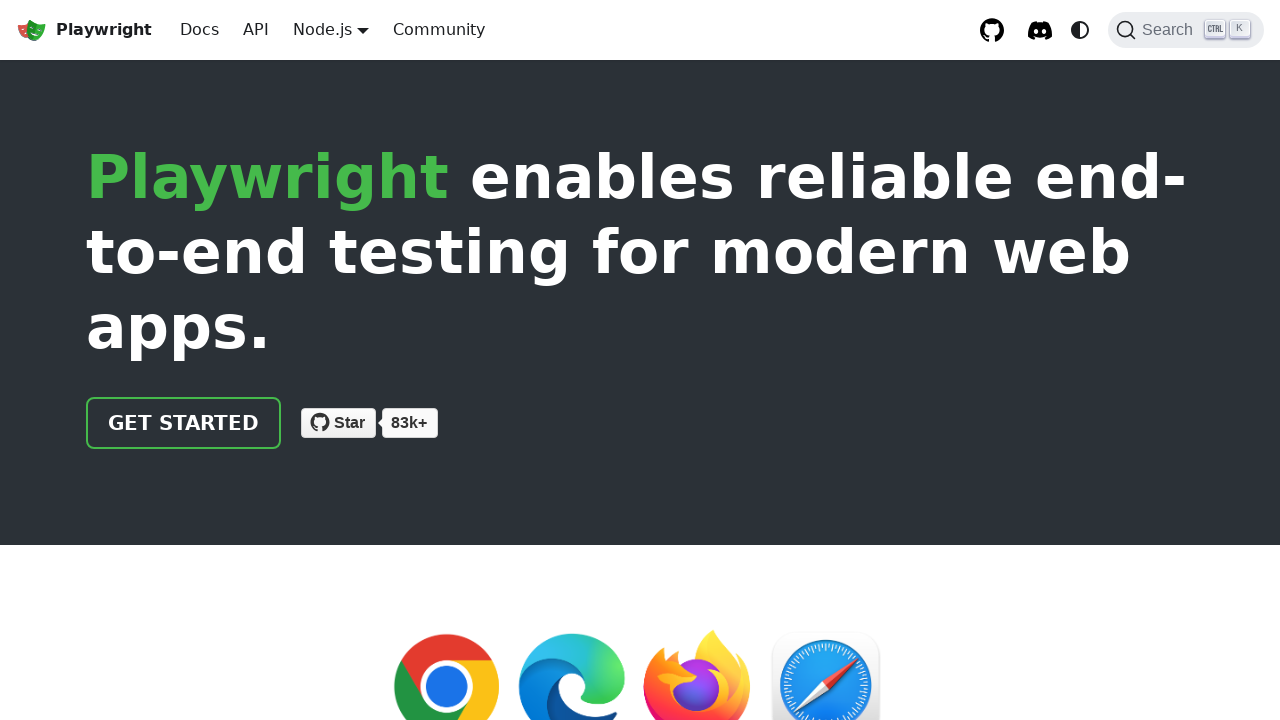

Clicked search button to open search dialog at (1186, 30) on internal:role=button[name="Search"i]
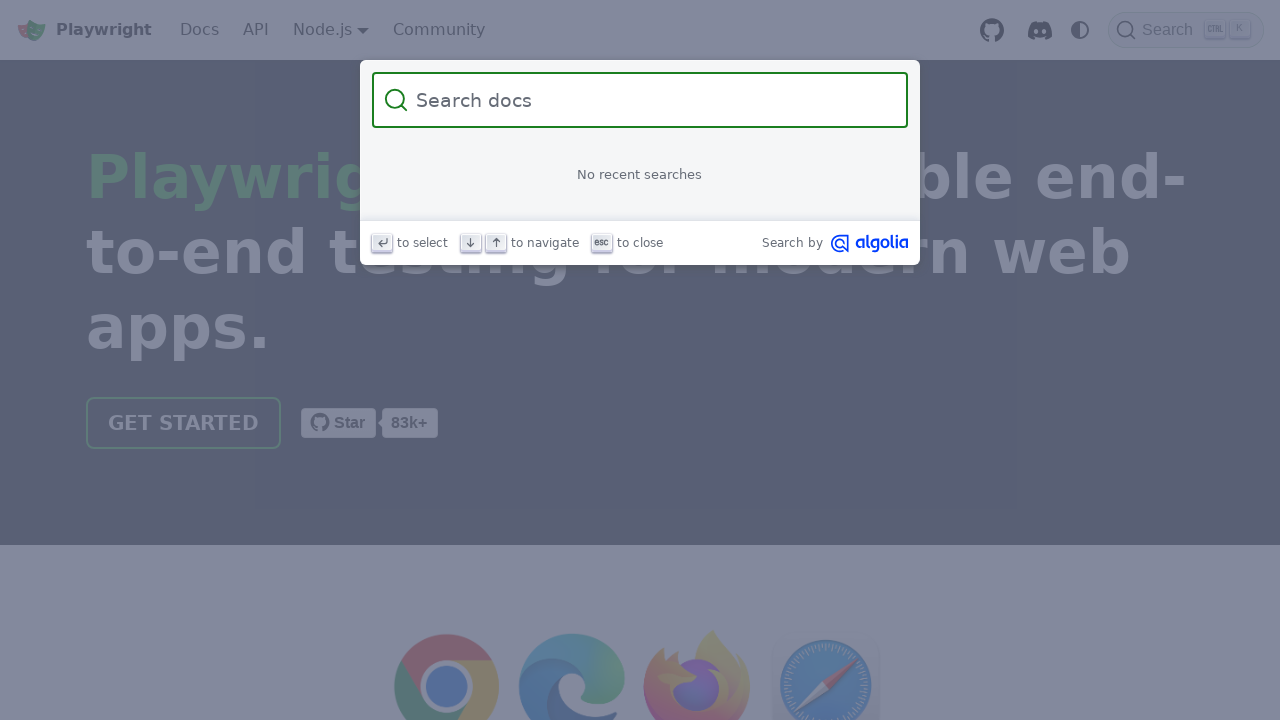

Filled search field with 'Automation' on internal:attr=[placeholder="Search docs"i]
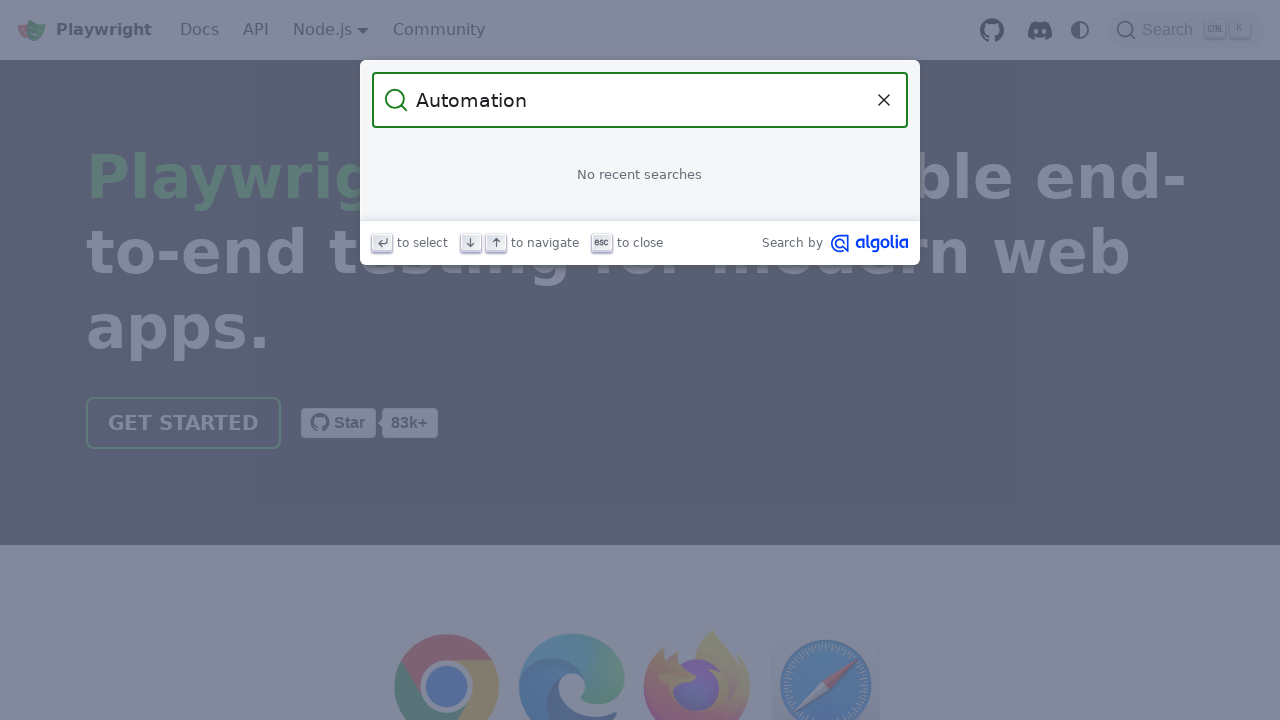

Search results appeared
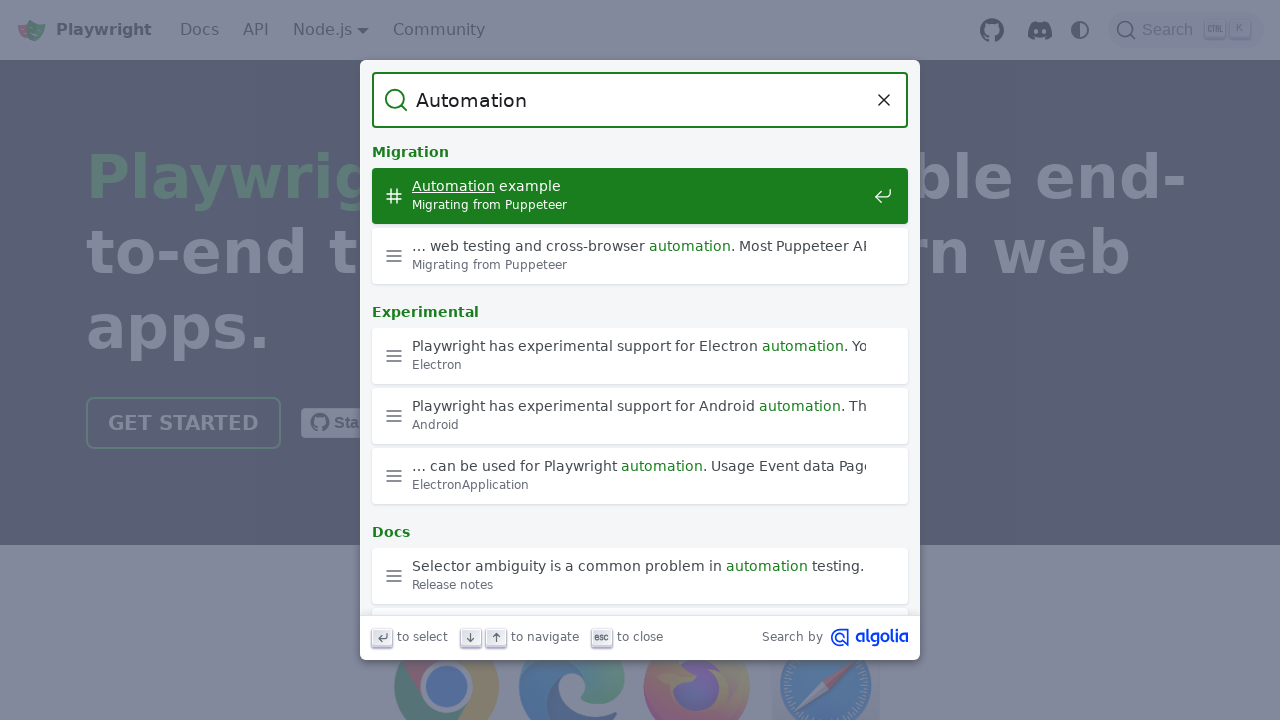

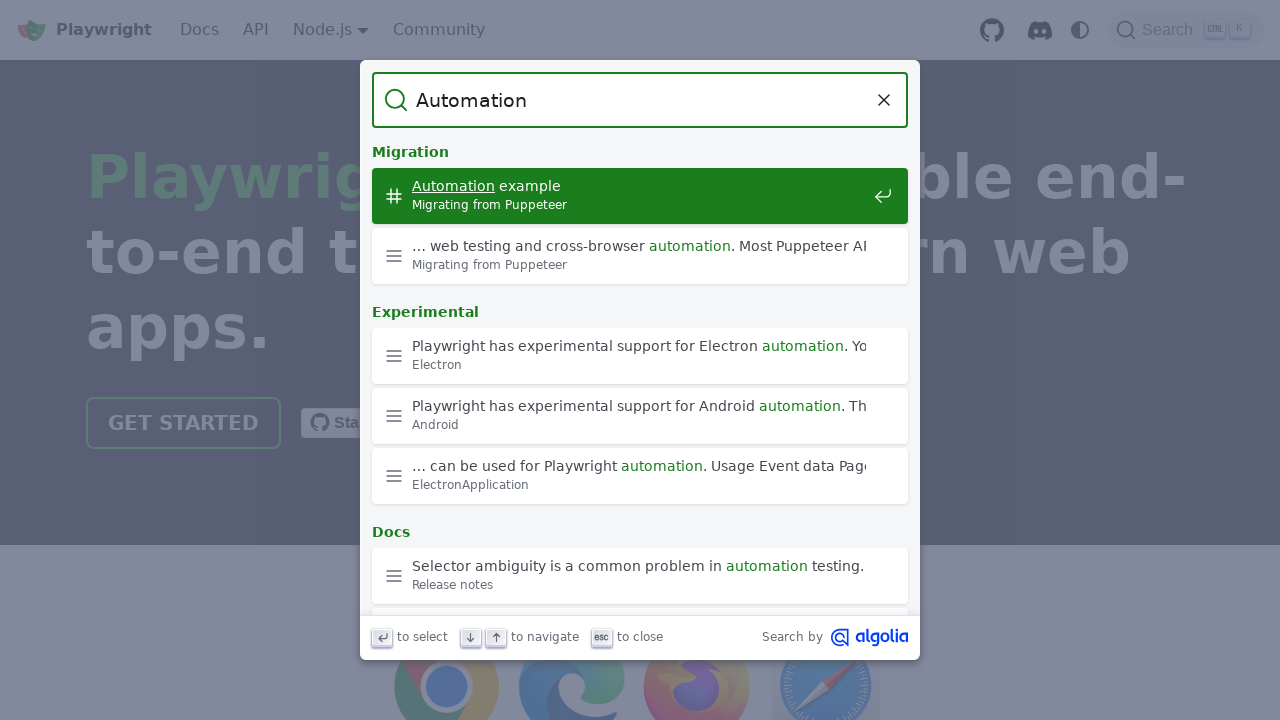